Tests iframe handling by clicking buttons inside frames and nested frames, and counting the total number of iframes on the page

Starting URL: https://www.leafground.com/frame.xhtml

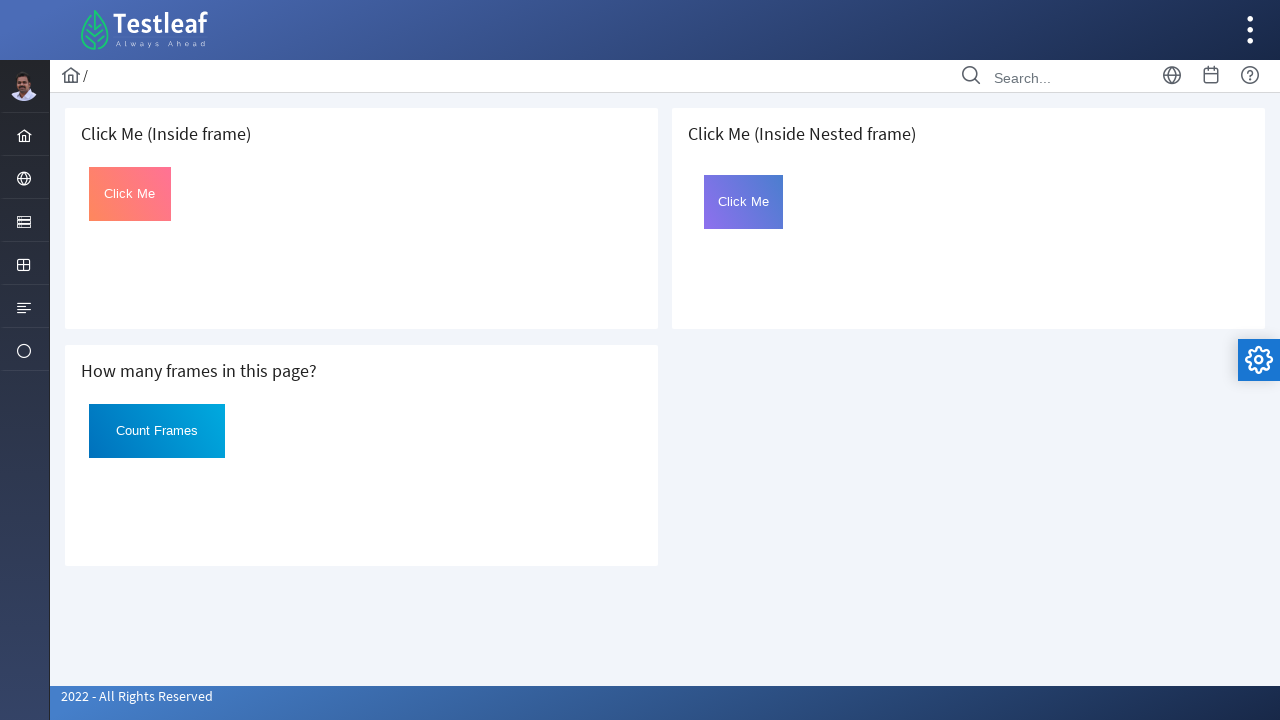

Located the first iframe on the page
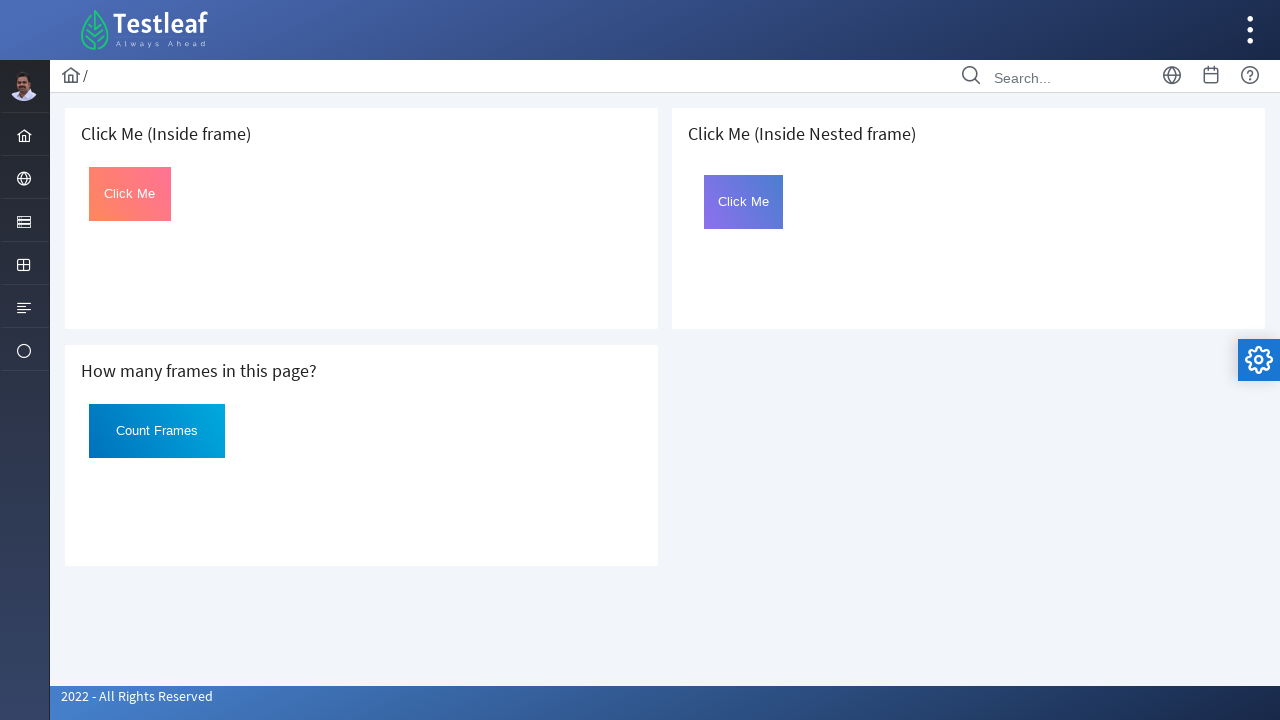

Clicked button with id 'Click' inside first iframe at (130, 194) on iframe >> nth=0 >> internal:control=enter-frame >> xpath=//button[@id='Click']
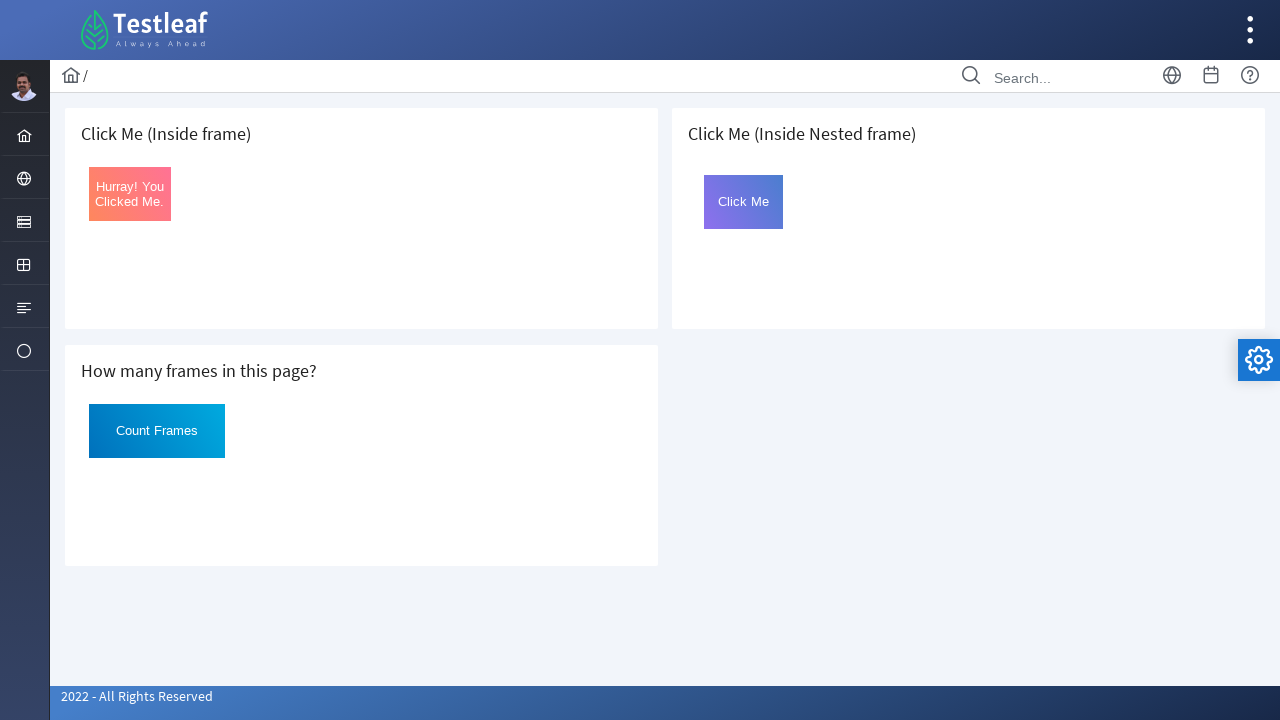

Located the third iframe (index 2) on the page
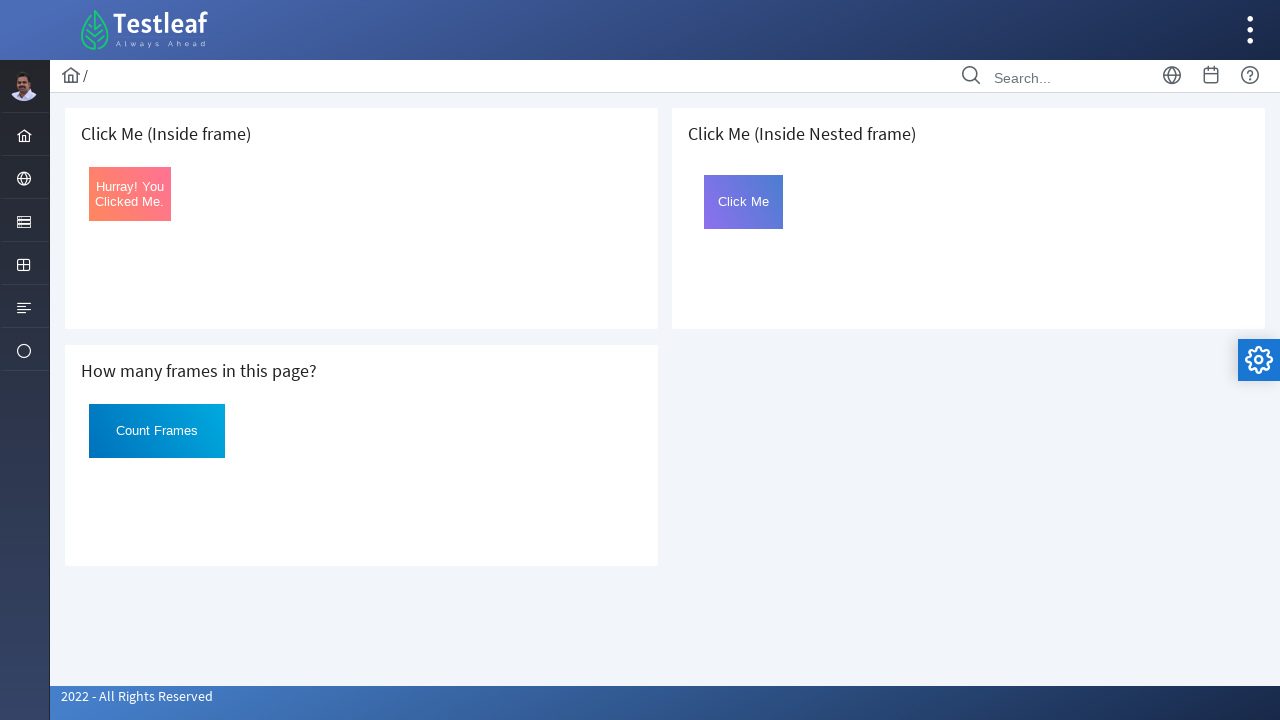

Located nested iframe with name 'frame2' inside the third iframe
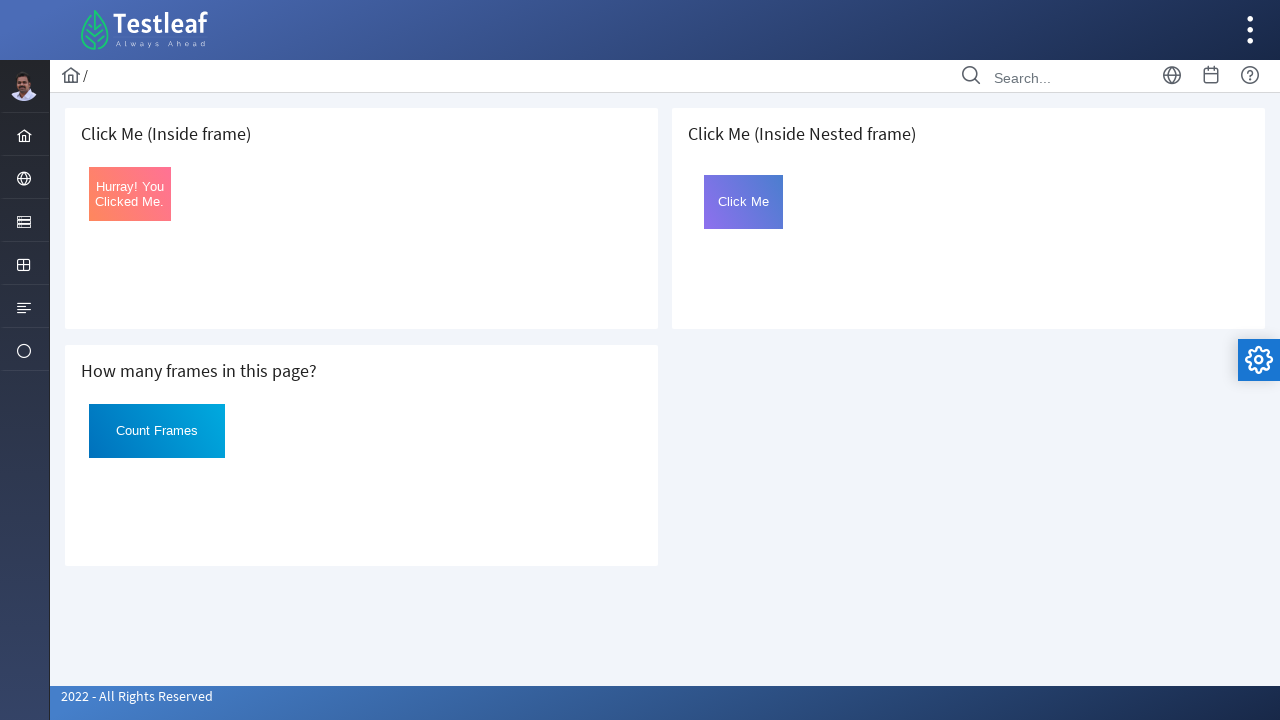

Clicked button with id 'Click' inside nested frame at (744, 202) on iframe >> nth=2 >> internal:control=enter-frame >> iframe[name='frame2'] >> inte
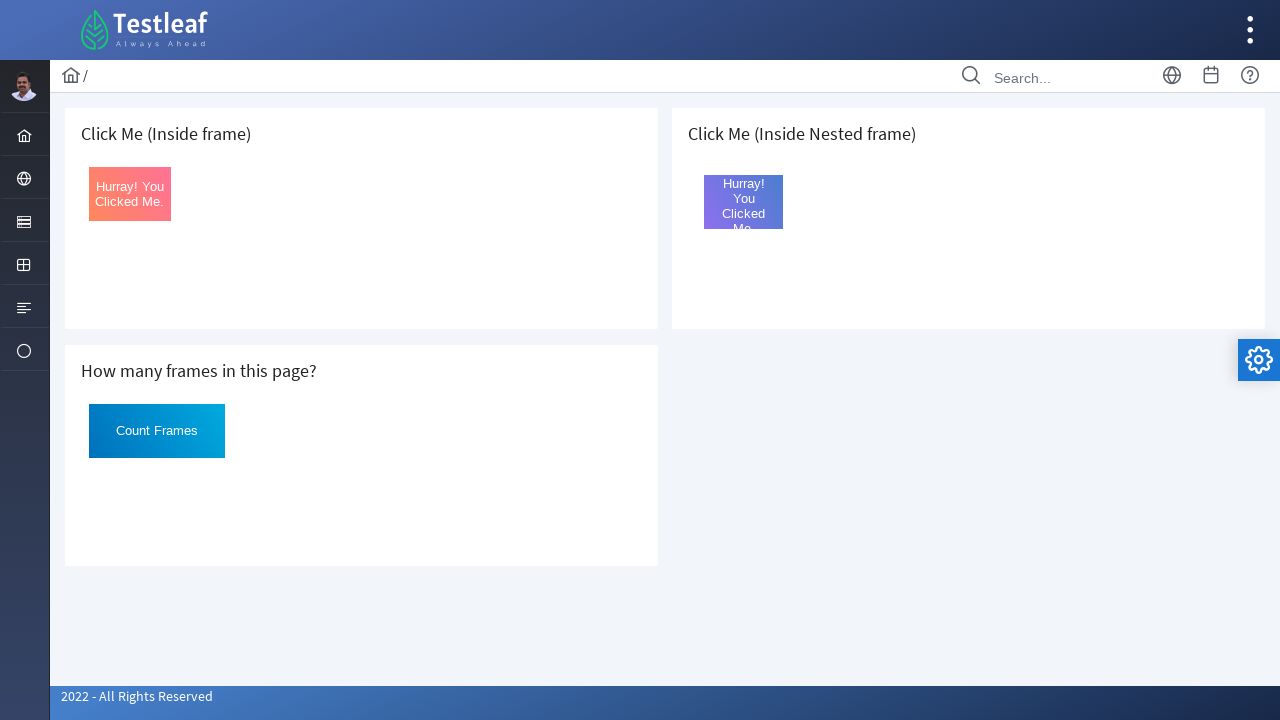

Counted total iframes on page: 3
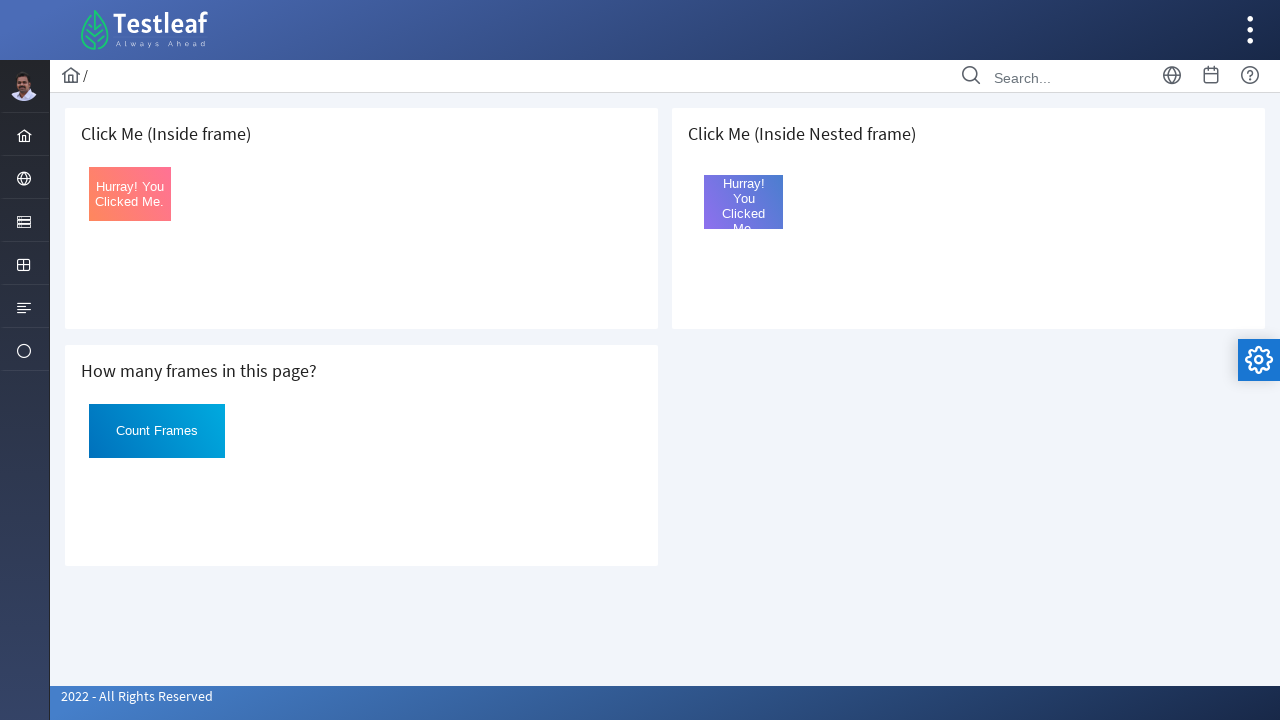

Retrieved src attribute for iframe 0: default.xhtml
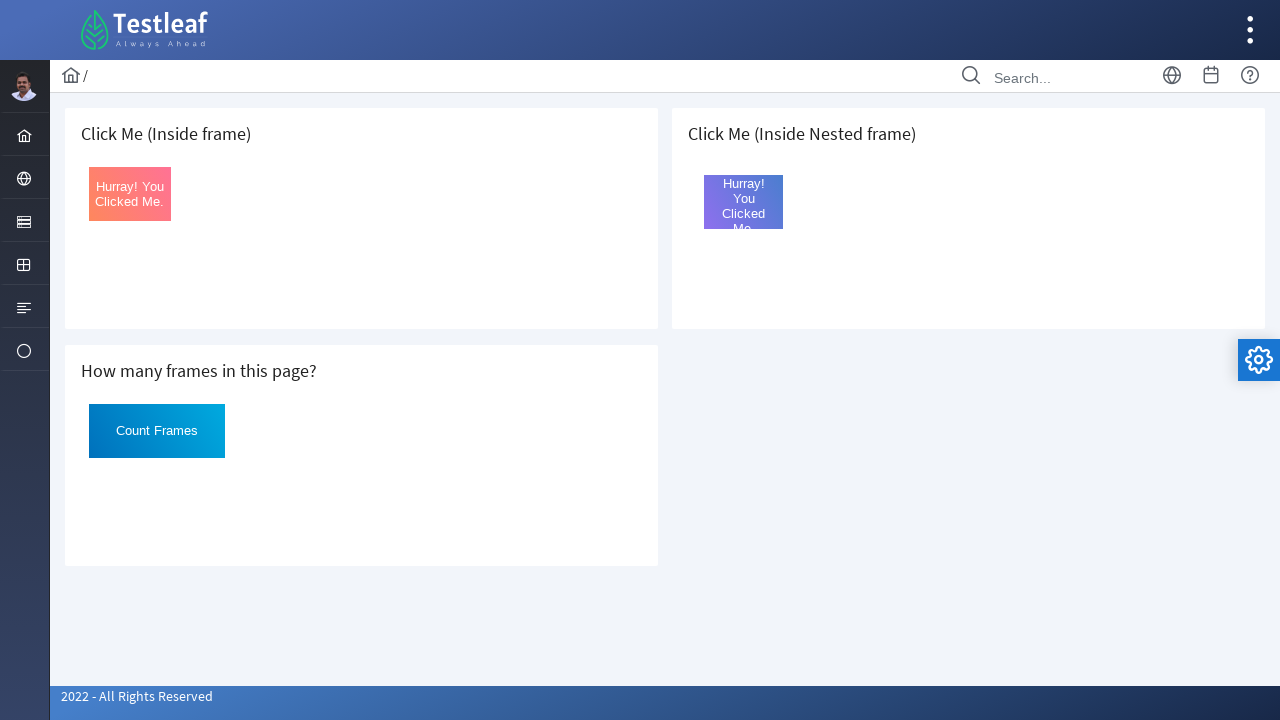

Retrieved src attribute for iframe 1: nested.xhtml
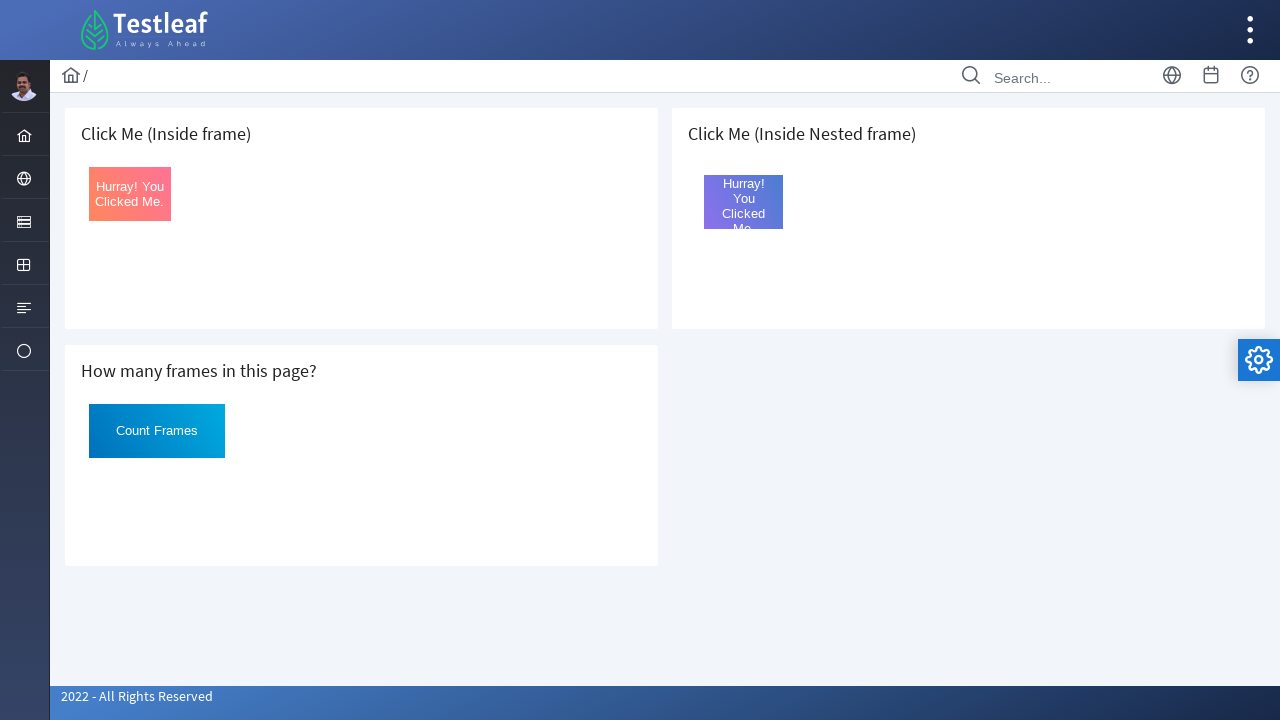

Retrieved src attribute for iframe 2: page.xhtml
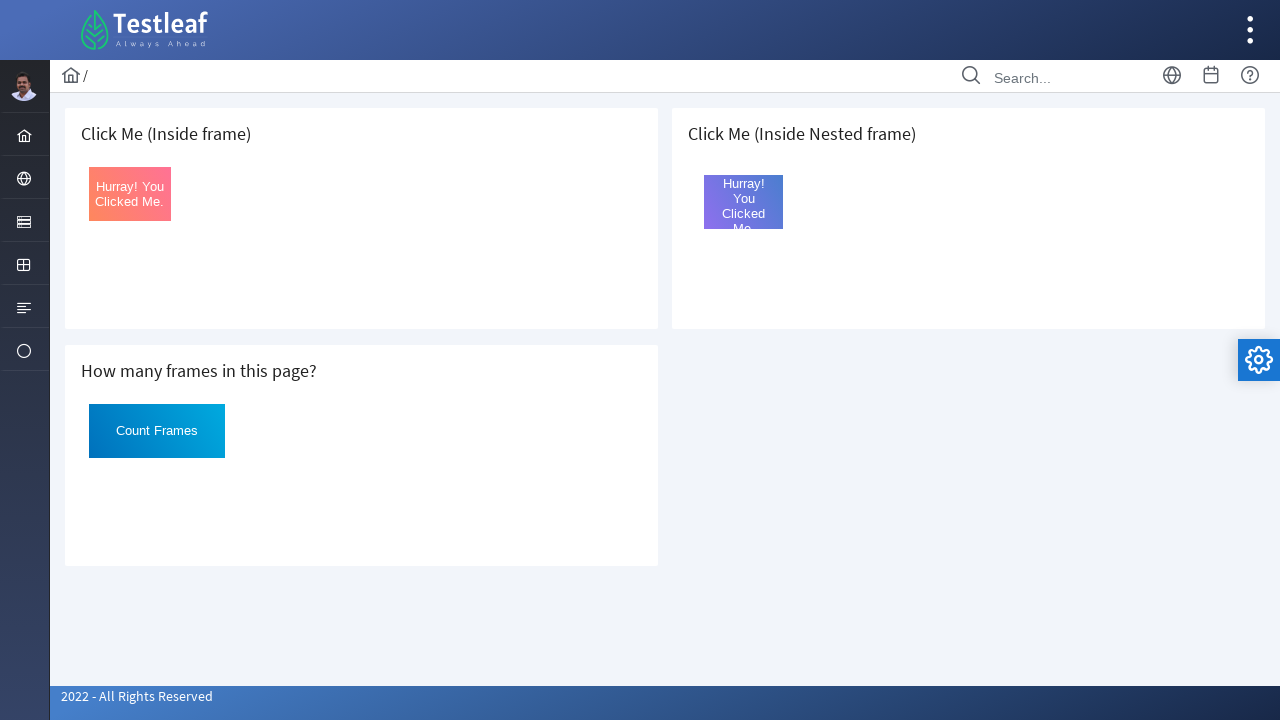

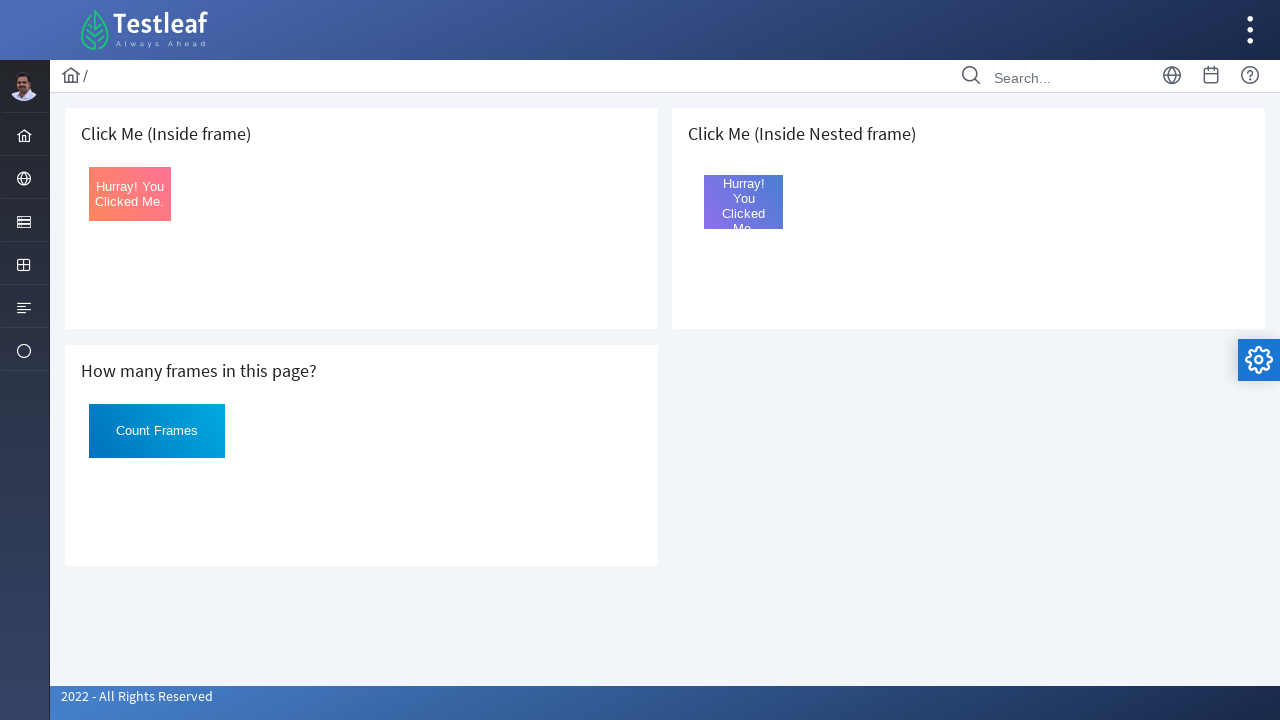